Tests drag and drop functionality by dragging an element and dropping it onto a target area within an iframe

Starting URL: https://jqueryui.com/droppable/

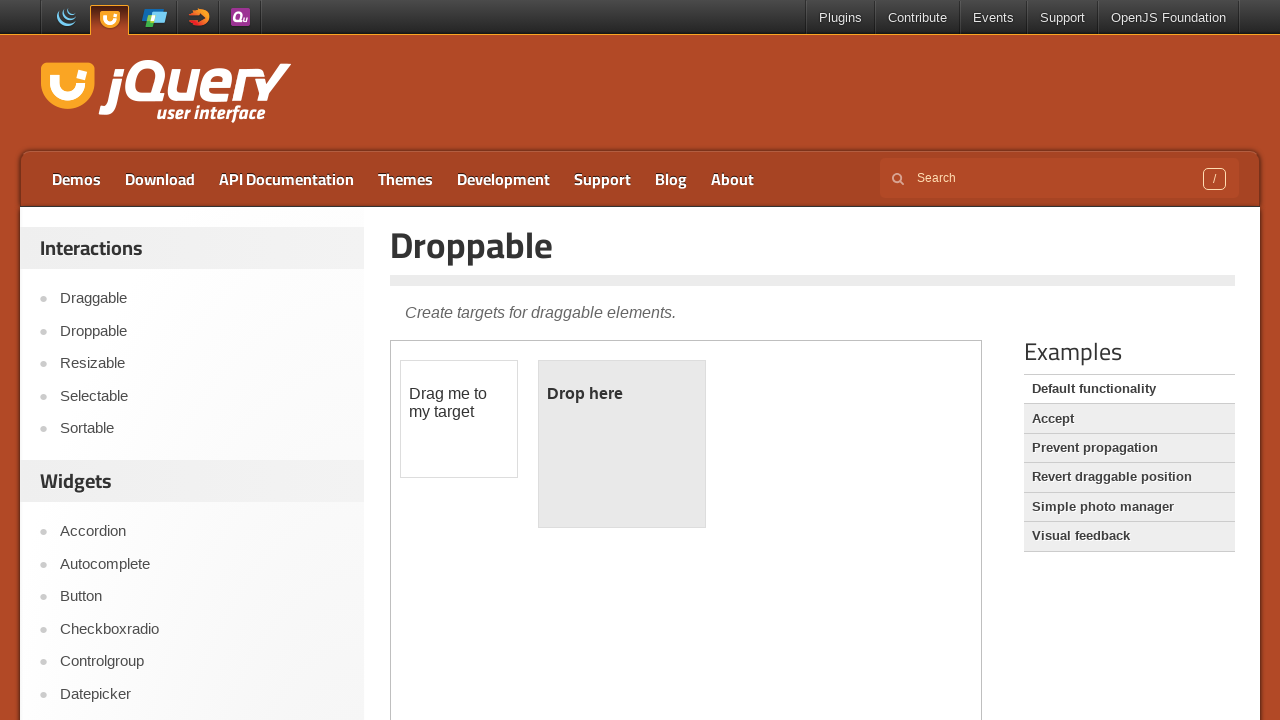

Located the demo iframe for drag and drop test
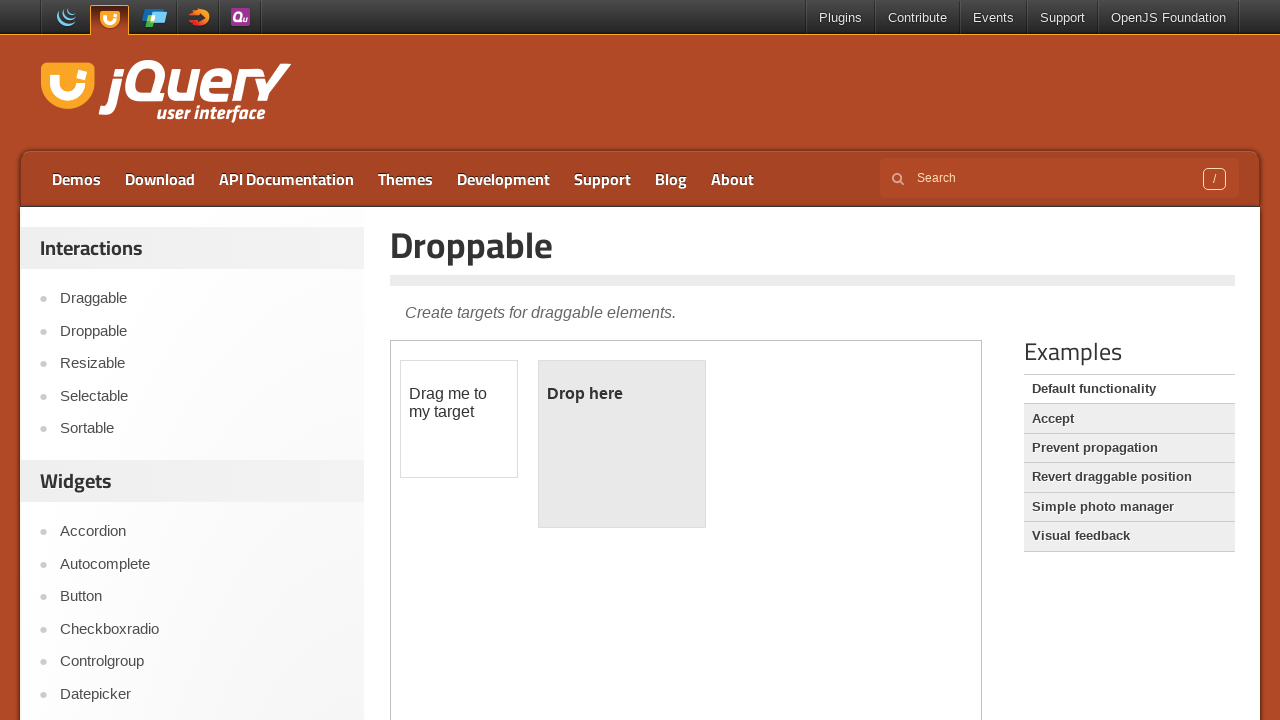

Located the draggable element with ID 'draggable'
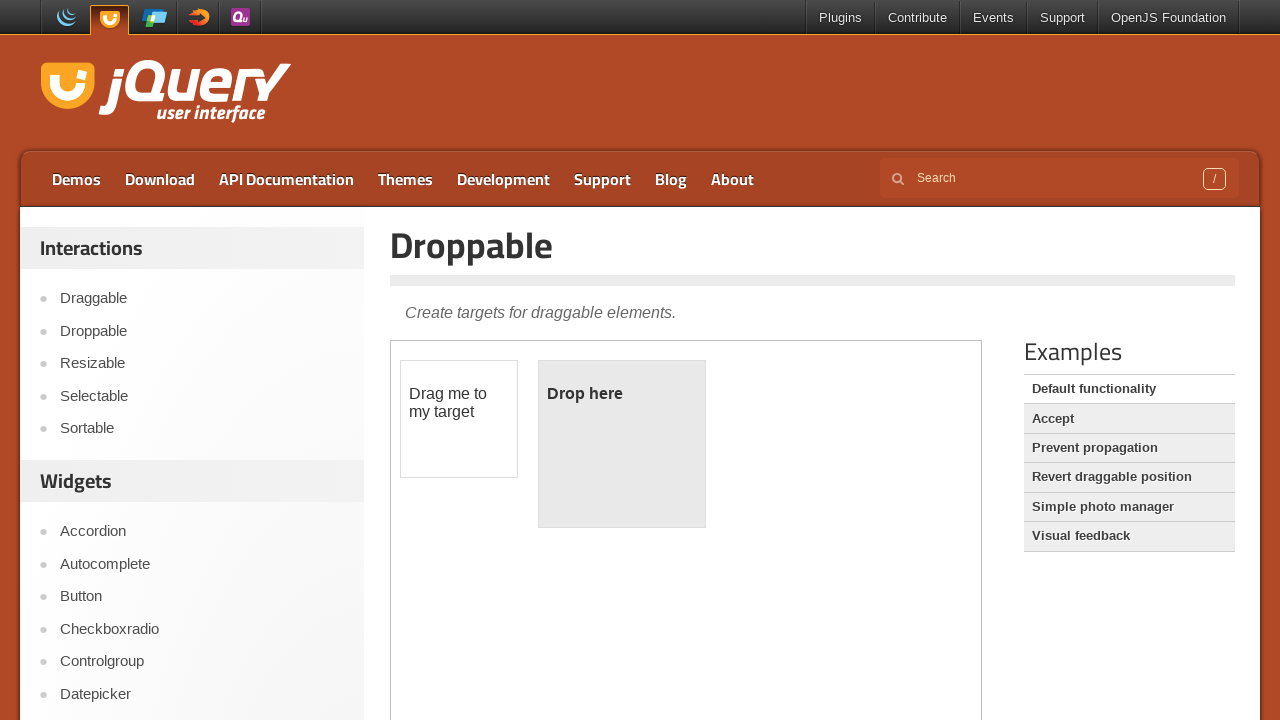

Located the droppable target element with ID 'droppable'
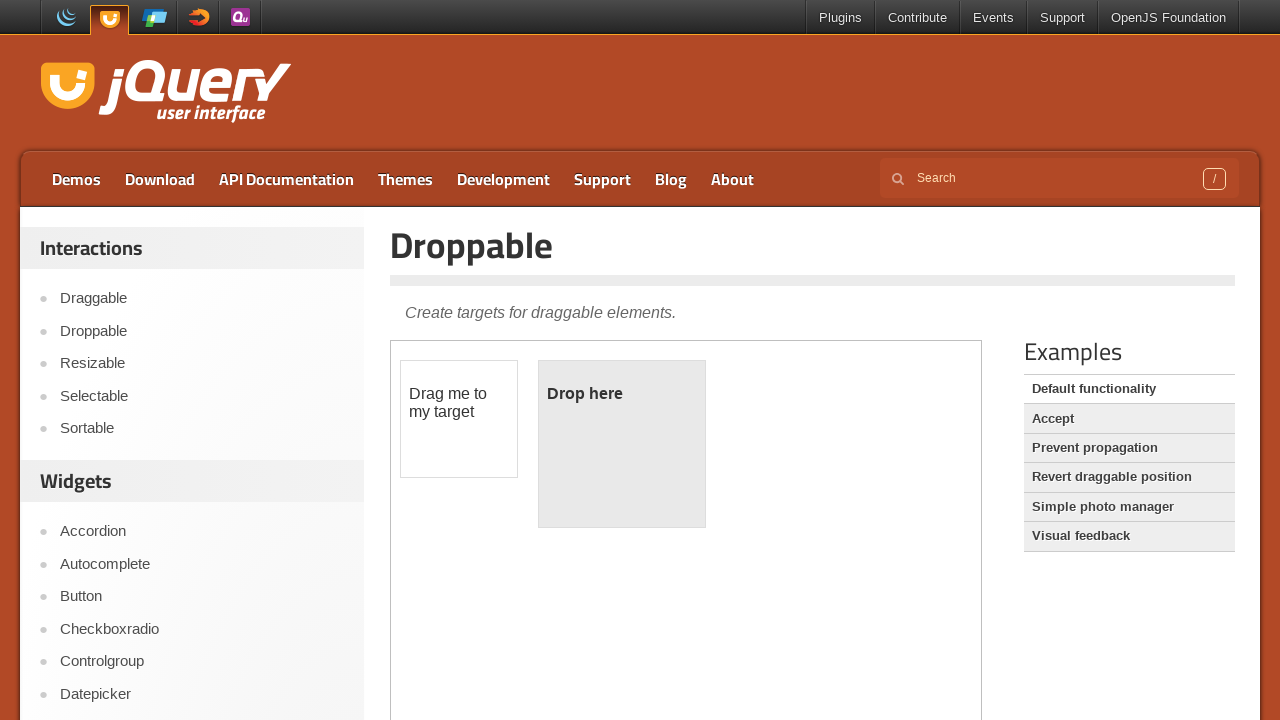

Successfully dragged and dropped the element onto the target area at (622, 444)
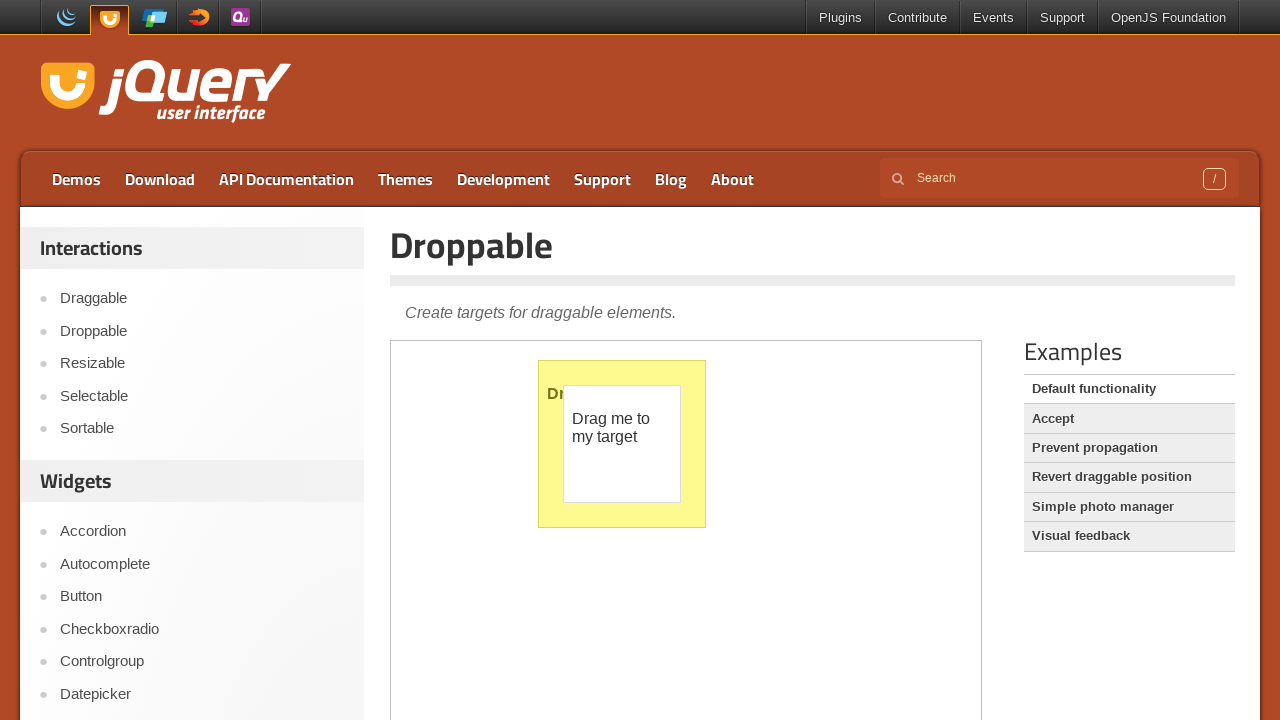

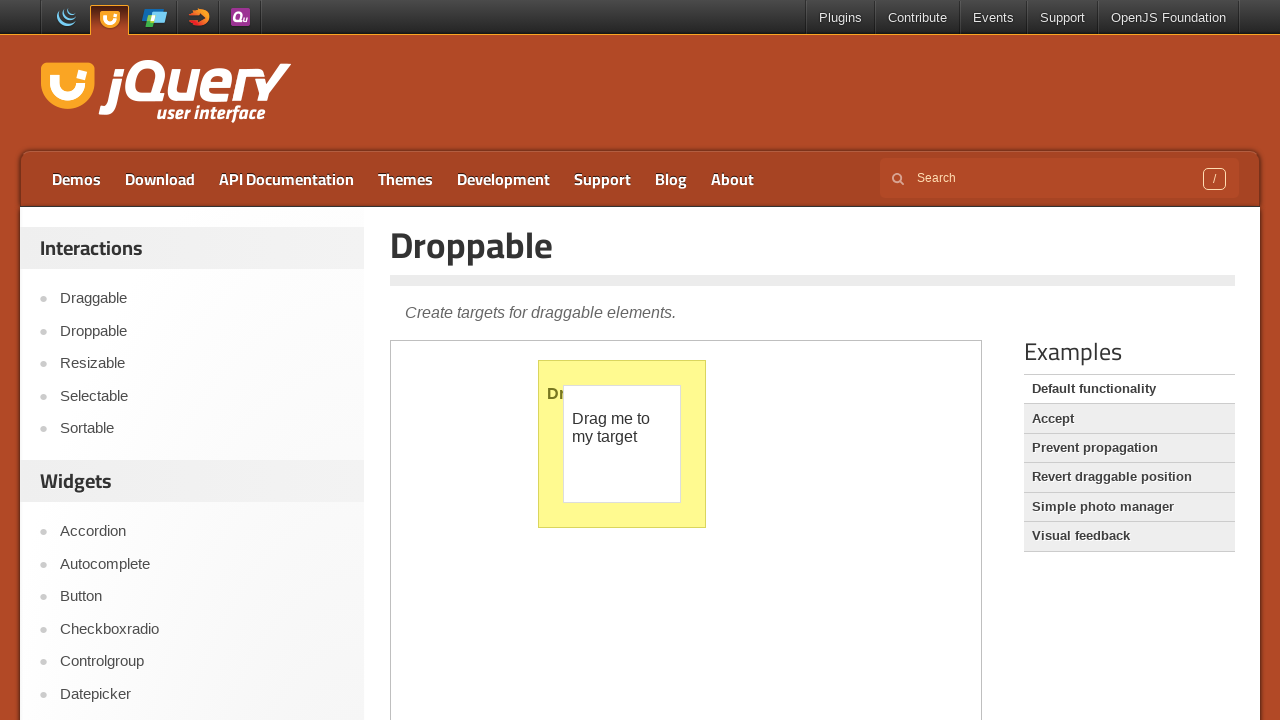